Tests click and hold interaction on a circle element, holding it for a duration and then releasing it

Starting URL: https://www.kirupa.com/html5/press_and_hold.htm

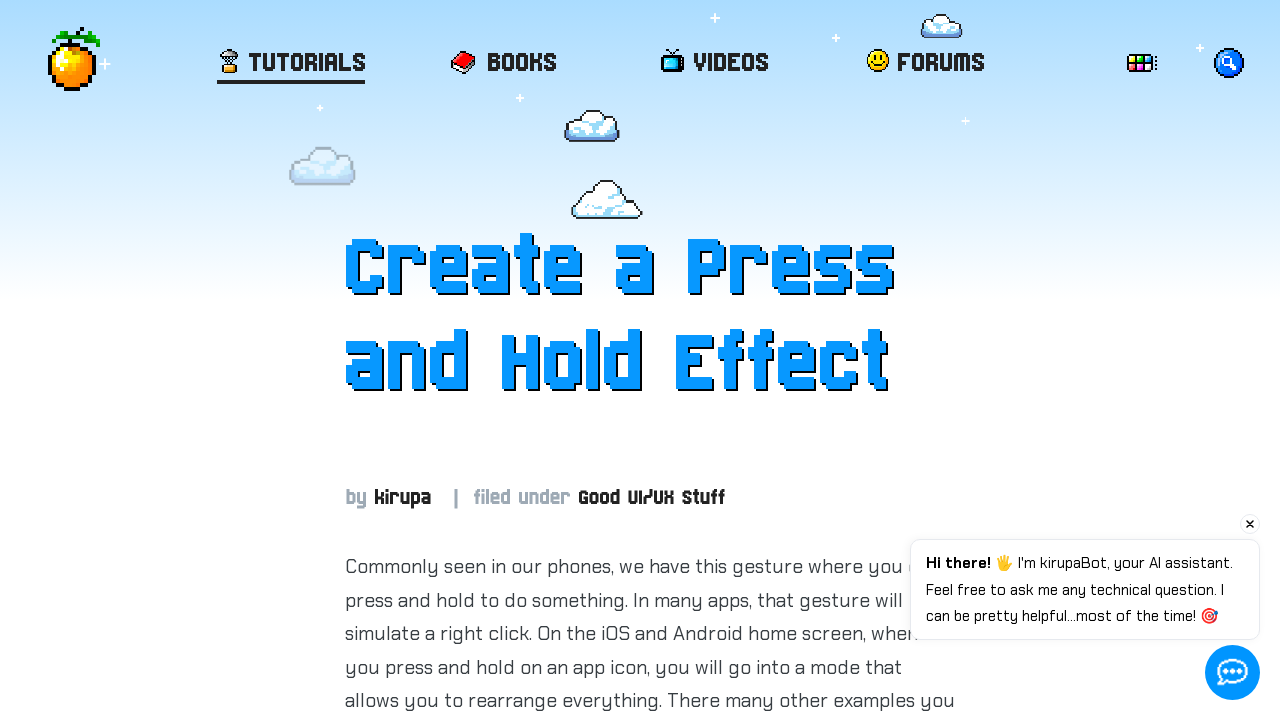

Located circle element with id 'item'
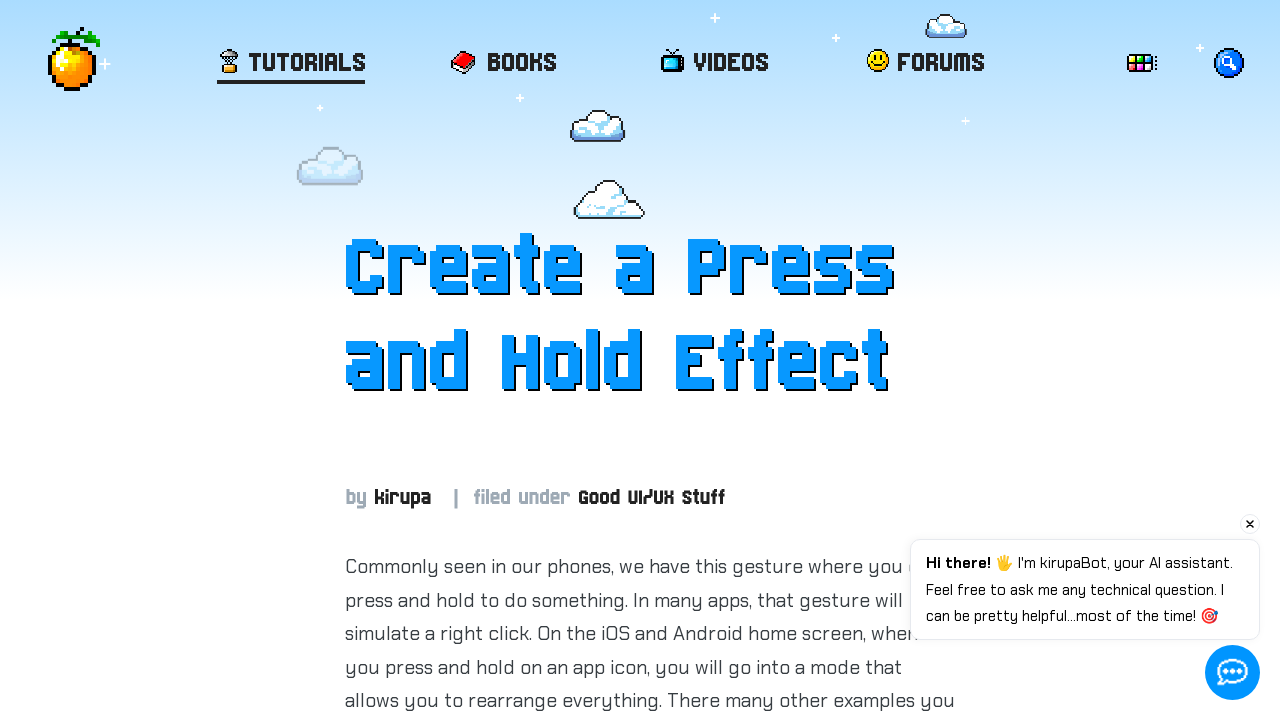

Performed click and hold on circle element for 3 seconds at (650, 361) on #item
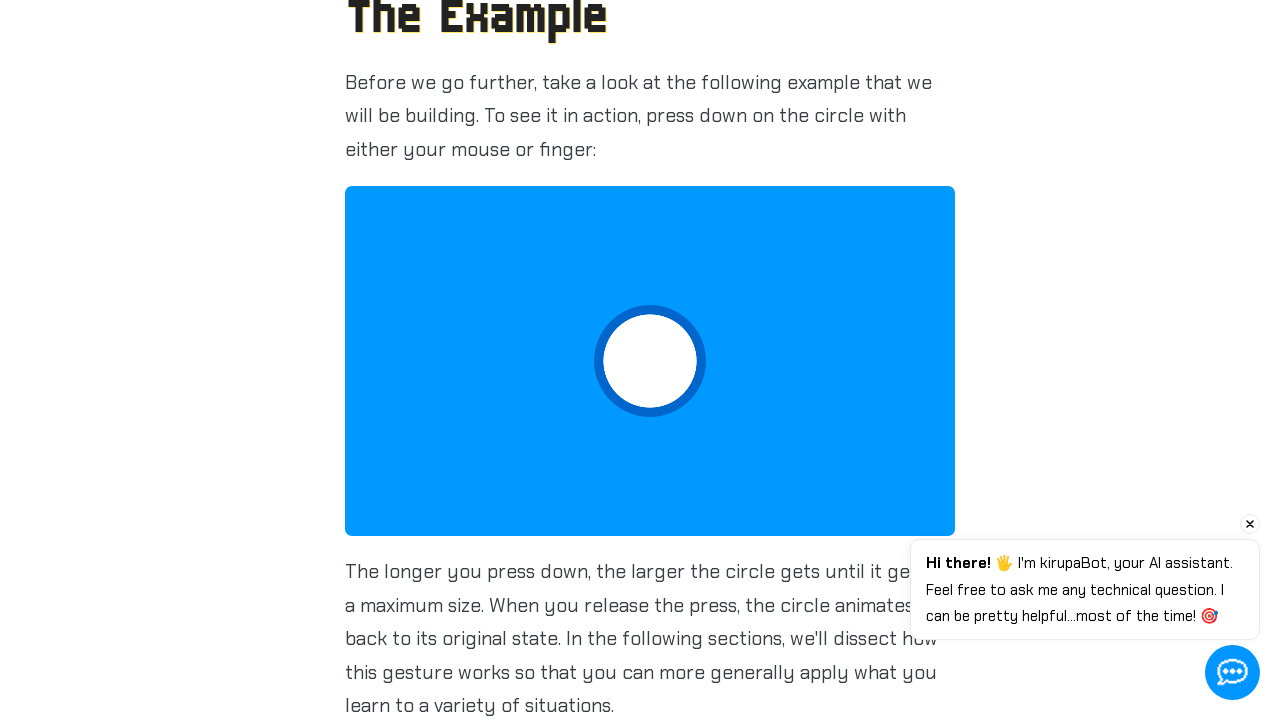

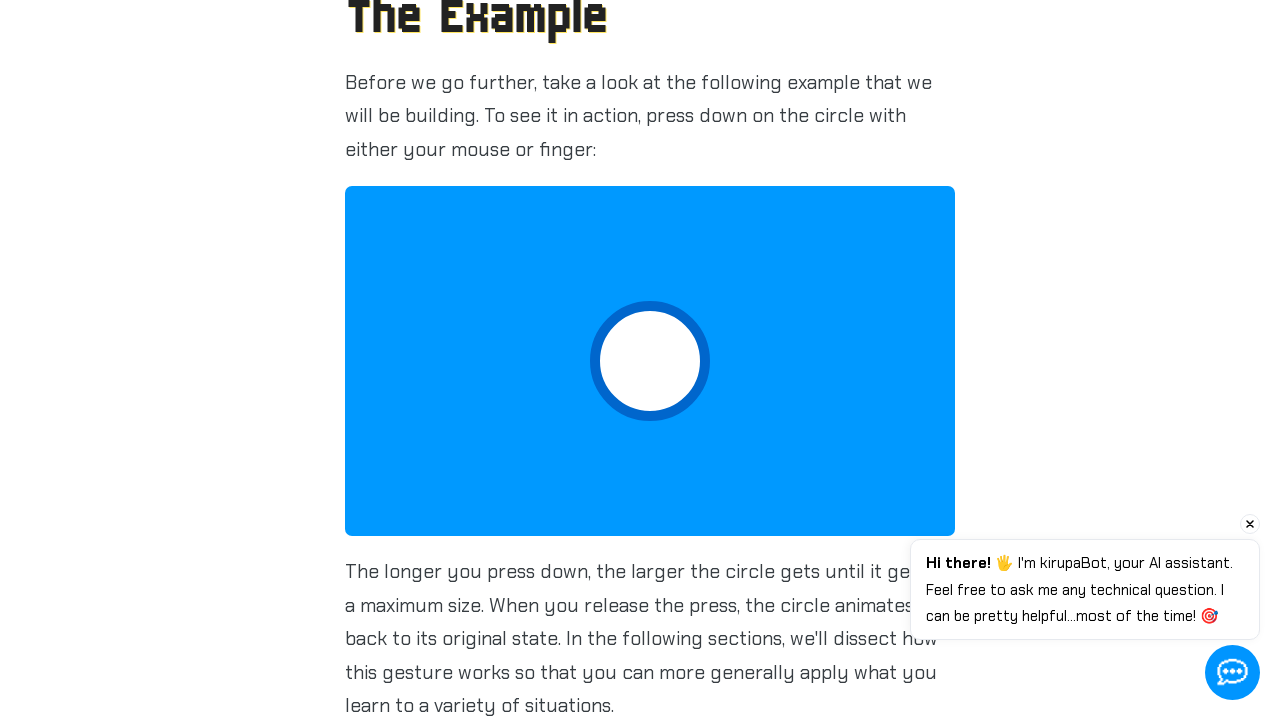